Solves a math problem by calculating a formula based on a value from the page, then fills the answer and submits the form with checkbox selections

Starting URL: https://suninjuly.github.io/math.html

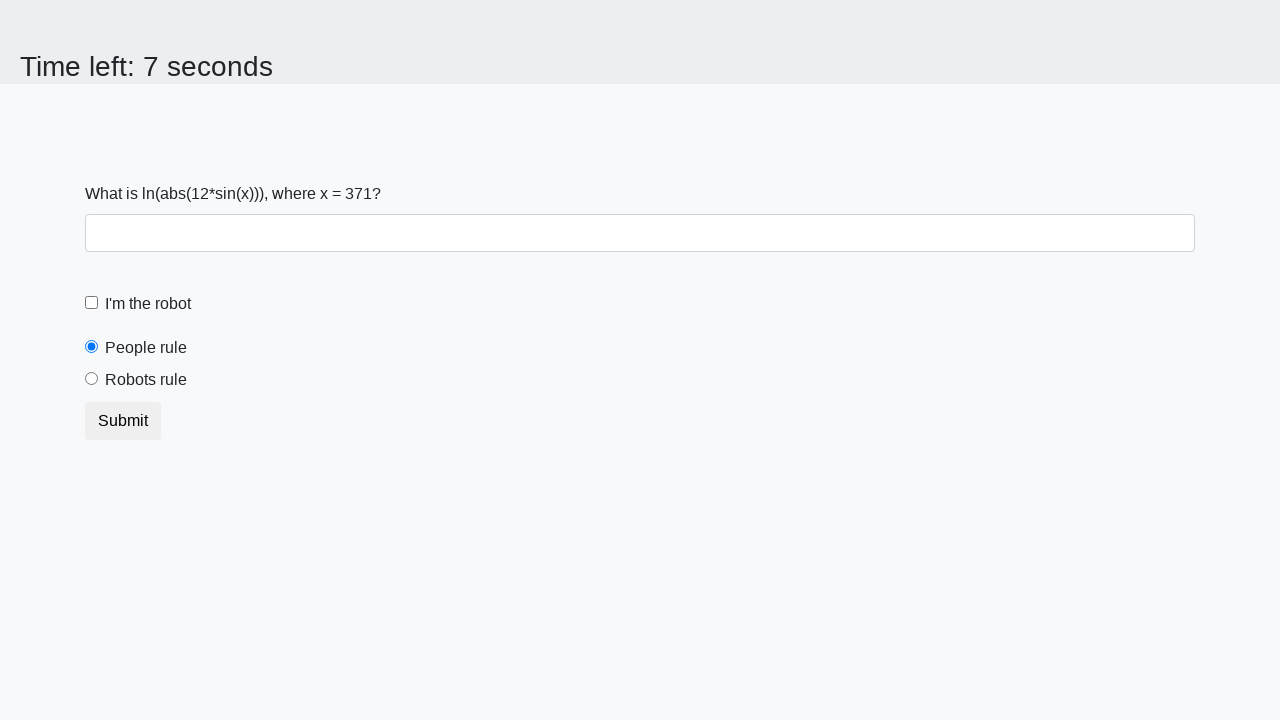

Retrieved x value from page element #input_value
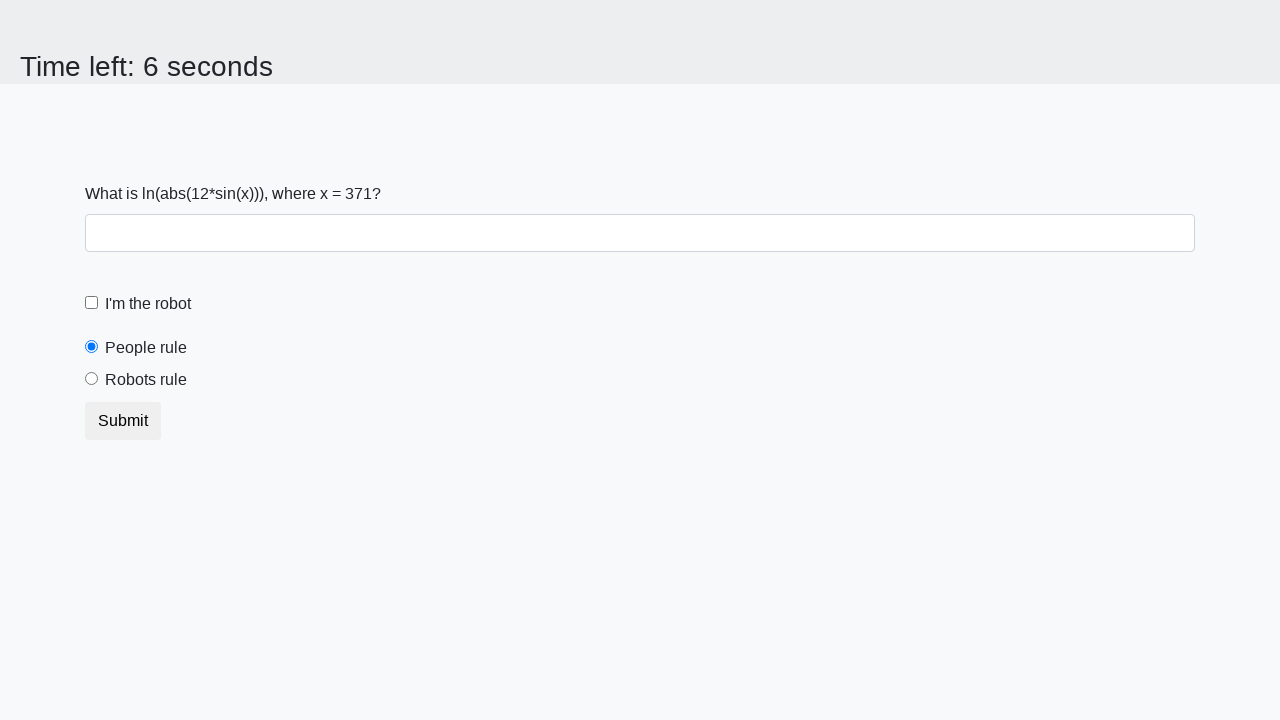

Converted x value to integer
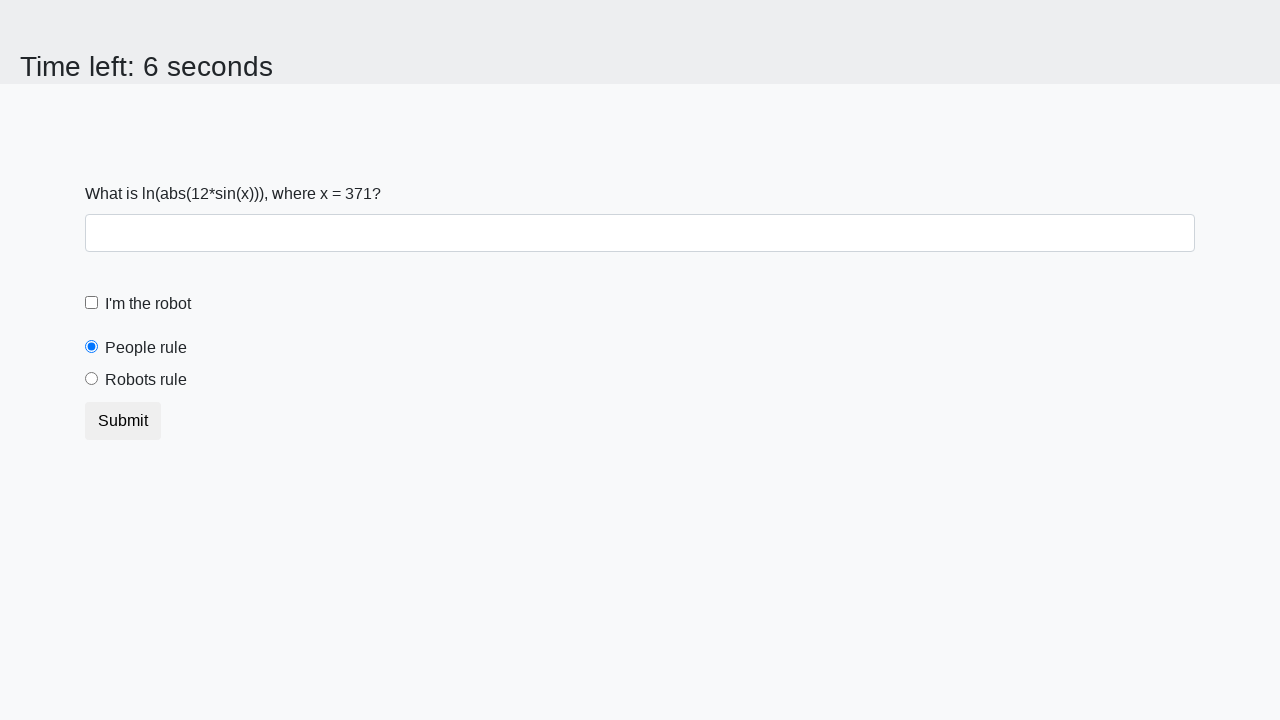

Calculated formula result: log(abs(12 * sin(x)))
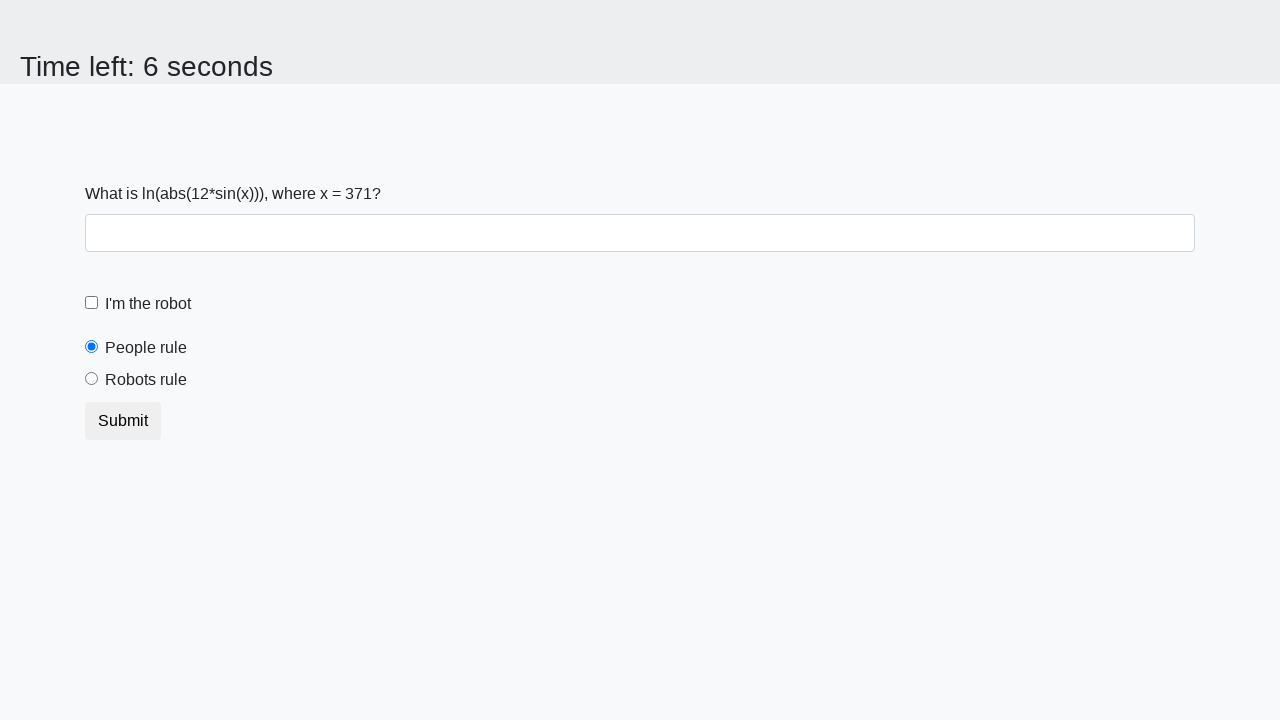

Filled answer field with calculated result on #answer
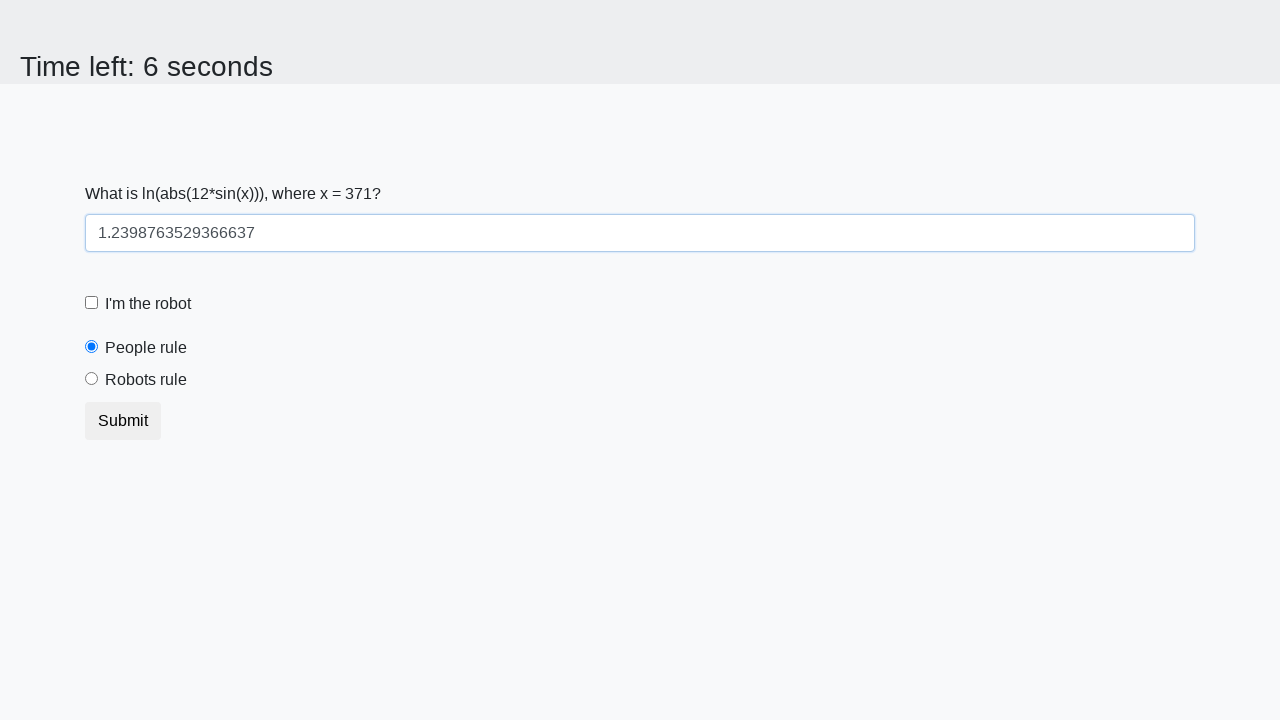

Clicked robot checkbox at (92, 303) on #robotCheckbox
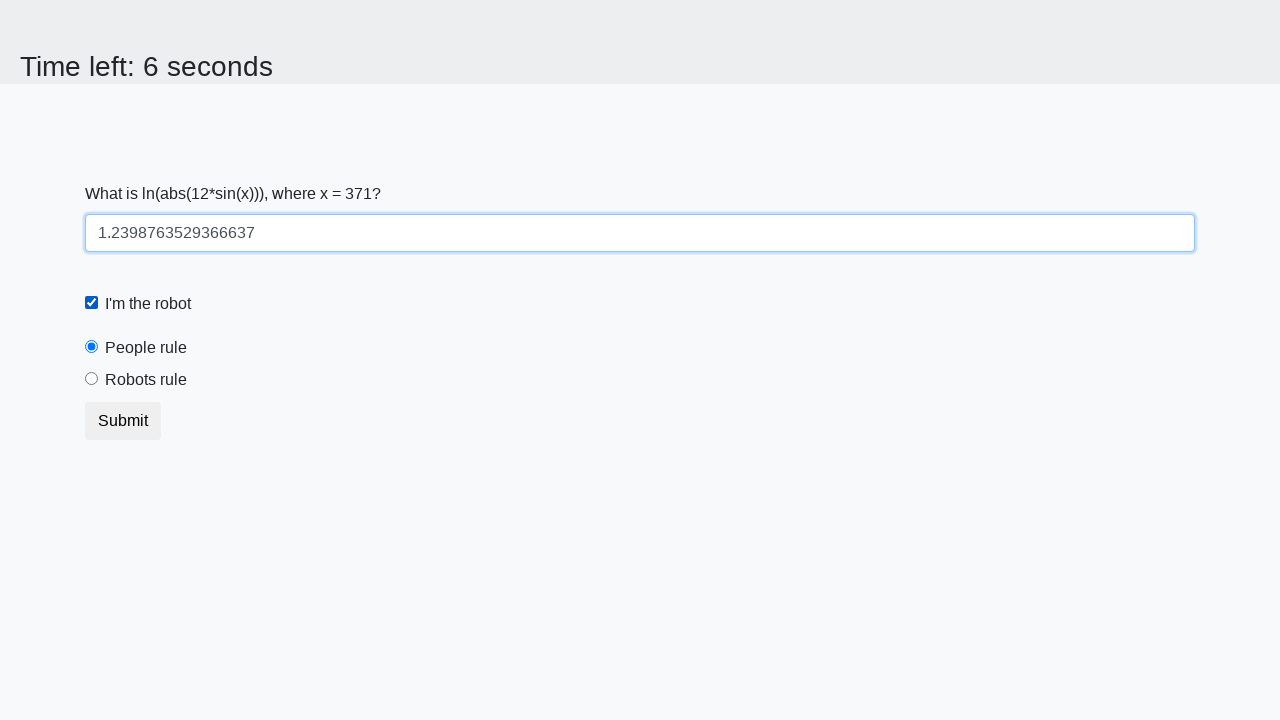

Clicked robots rule radio button at (92, 379) on #robotsRule
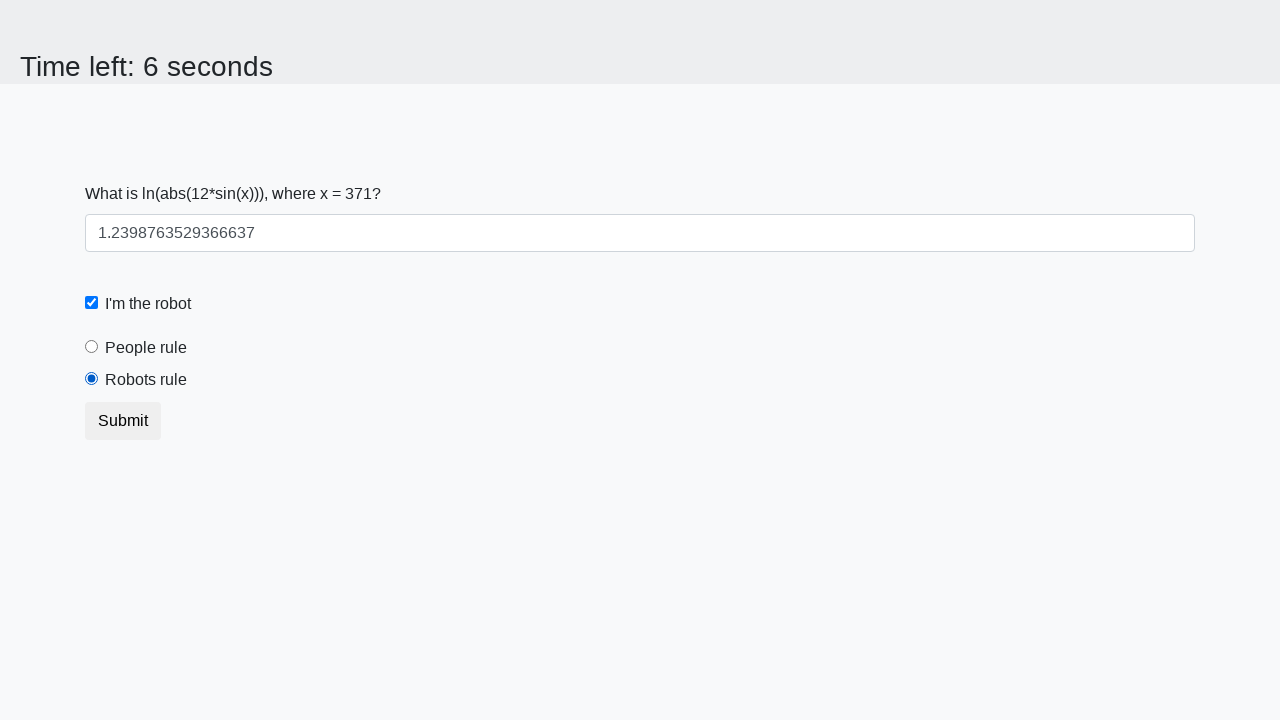

Clicked submit button to submit form at (123, 421) on .btn.btn-default
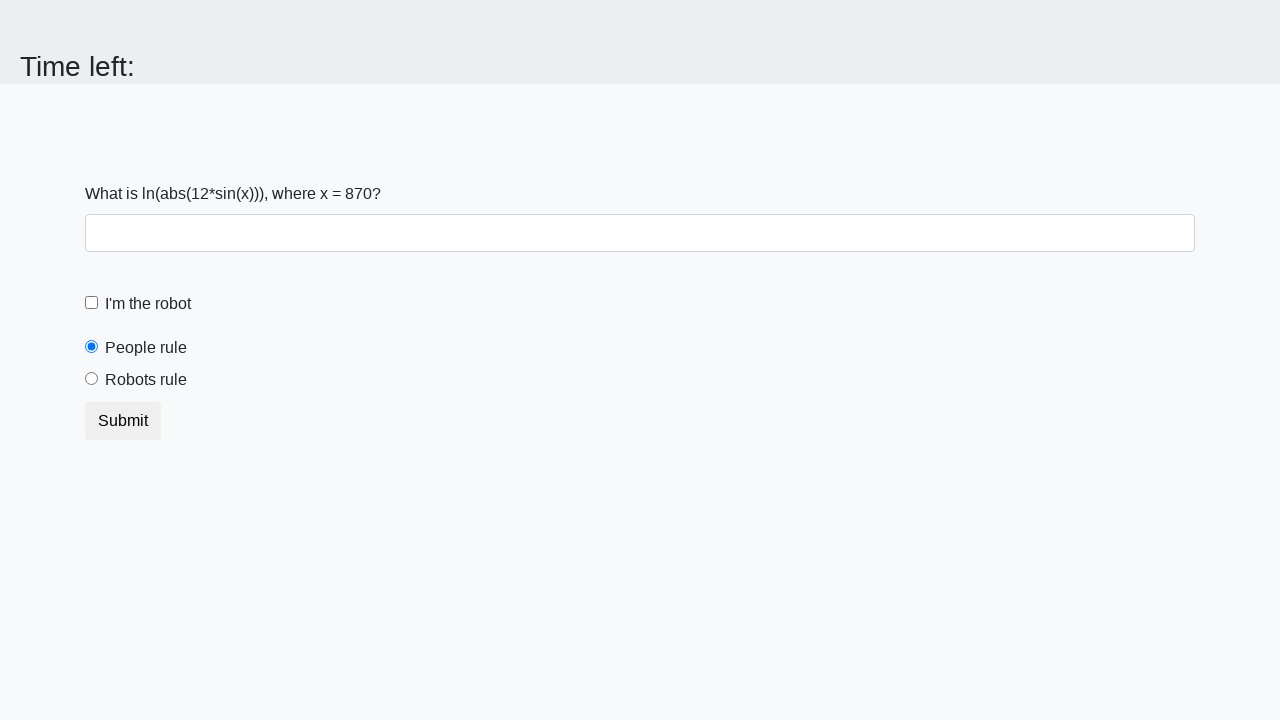

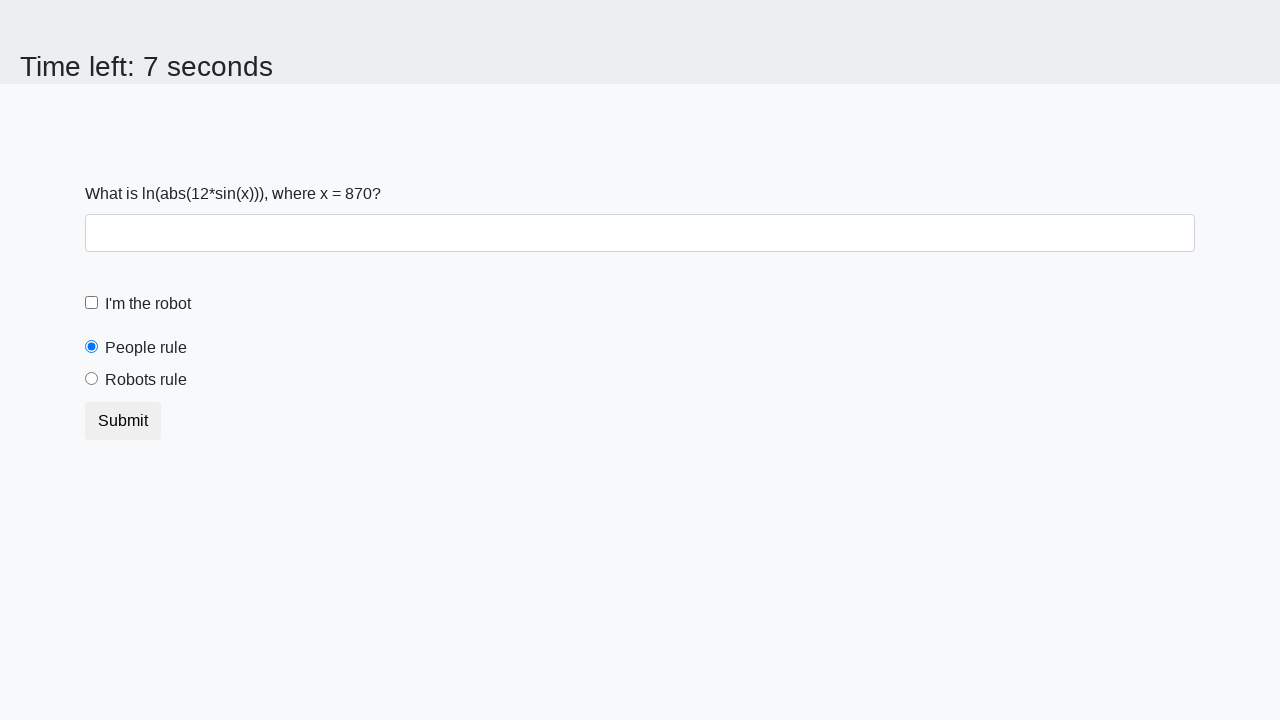